Tests client-side delay functionality by clicking an AJAX button and waiting for dynamically calculated content to appear on the page.

Starting URL: http://uitestingplayground.com/clientdelay

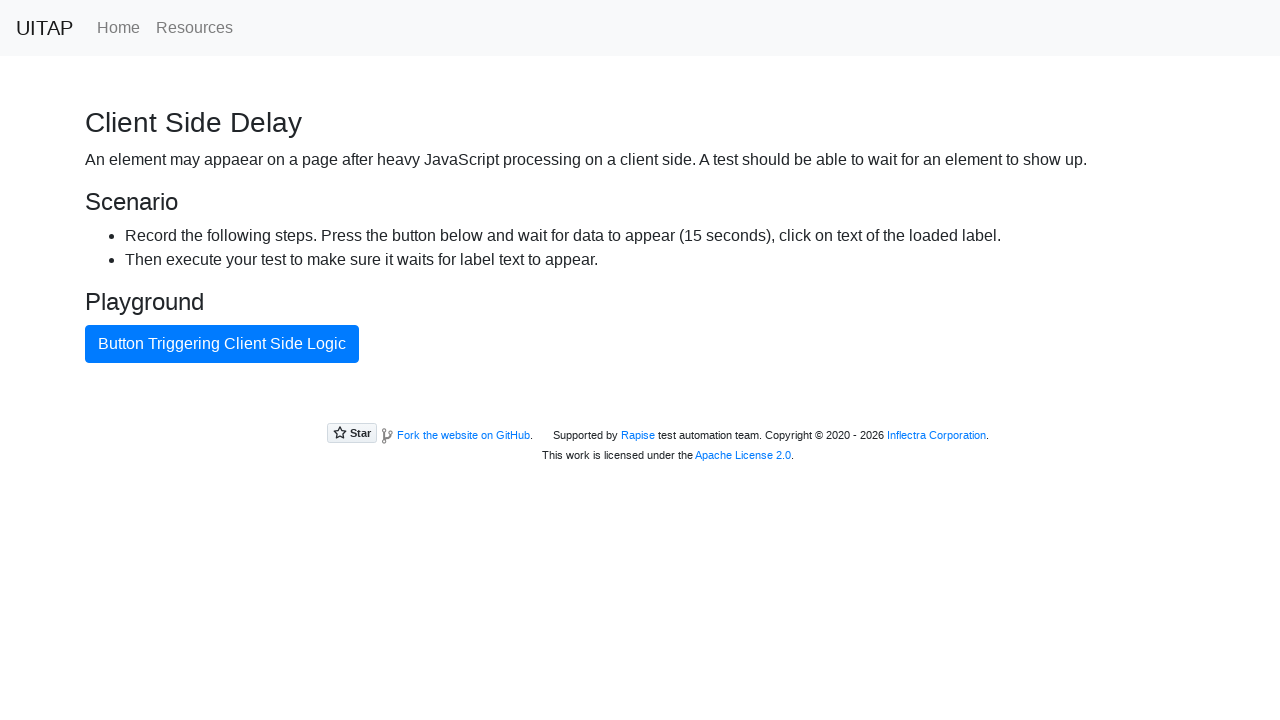

Clicked AJAX button to trigger client-side calculation at (222, 344) on #ajaxButton
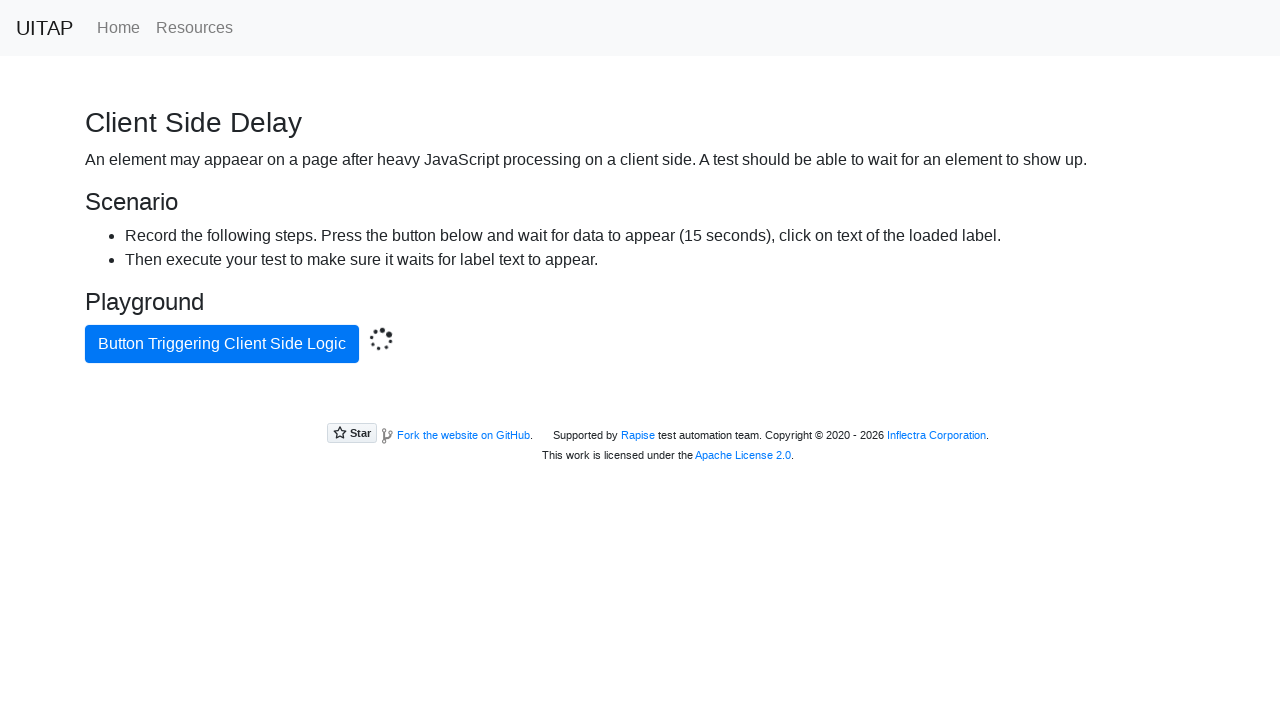

Waited for dynamically calculated content to appear
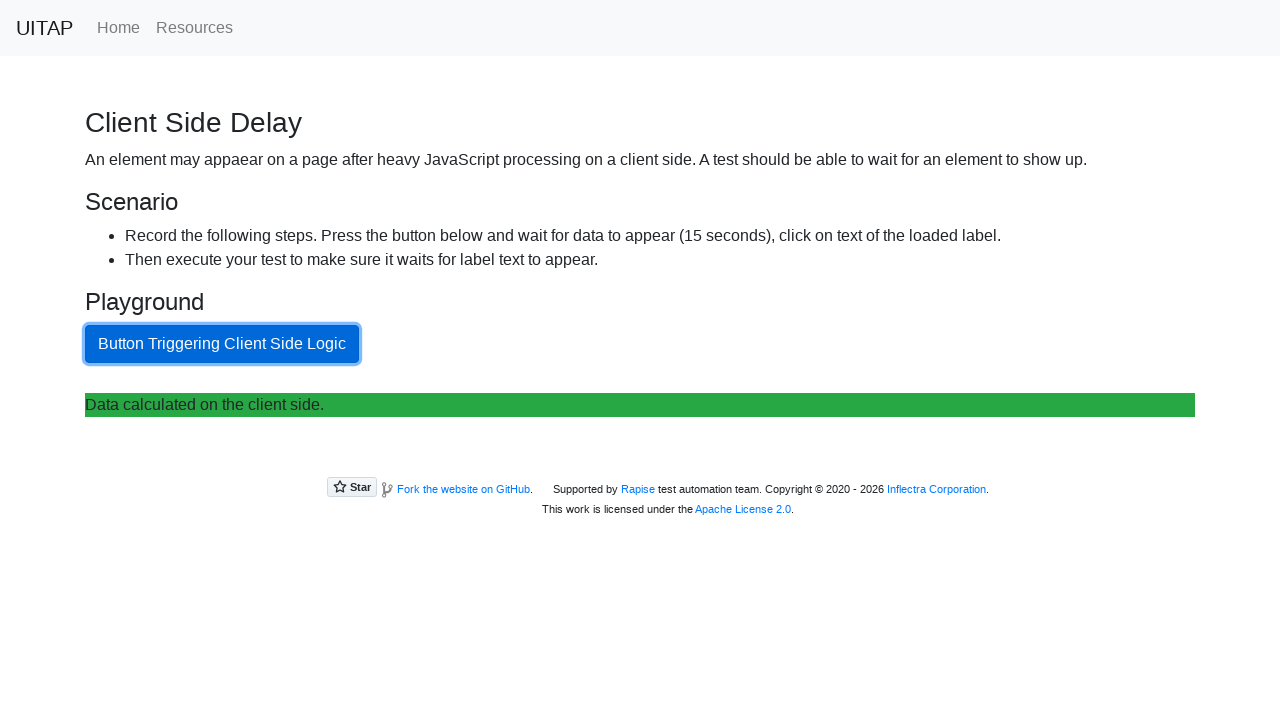

Located the content paragraph element
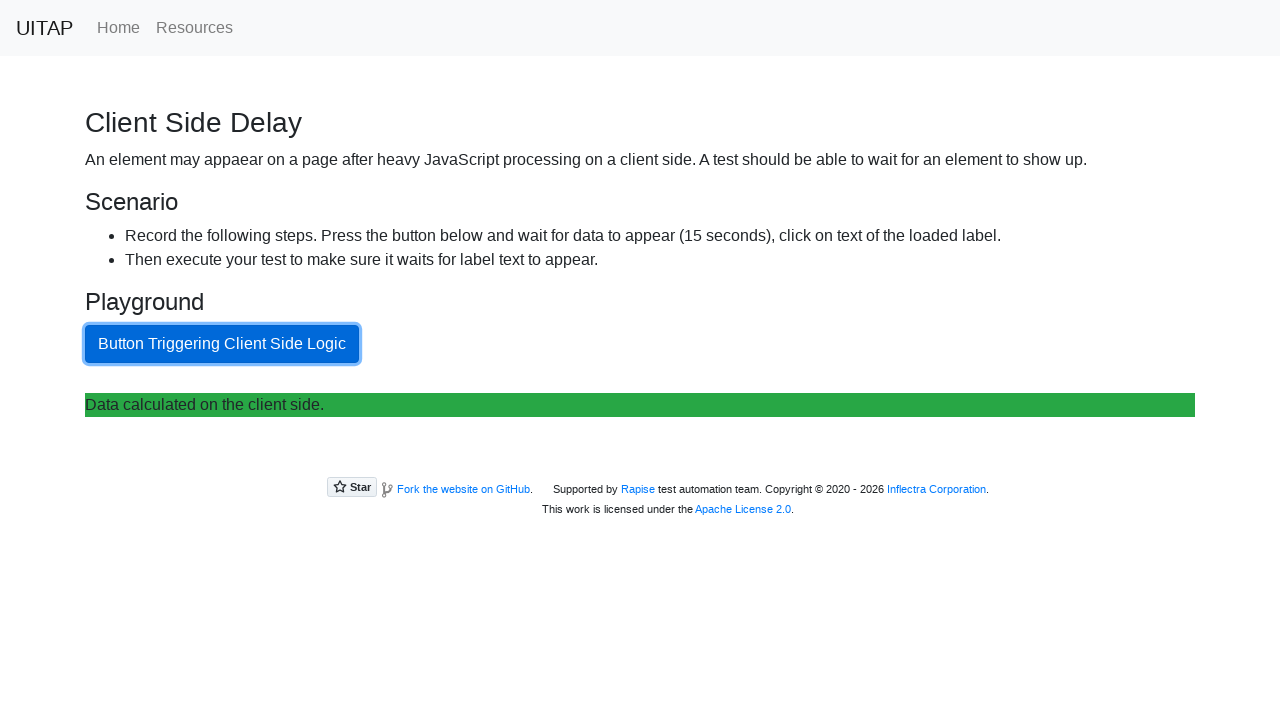

Verified that calculated content is visible
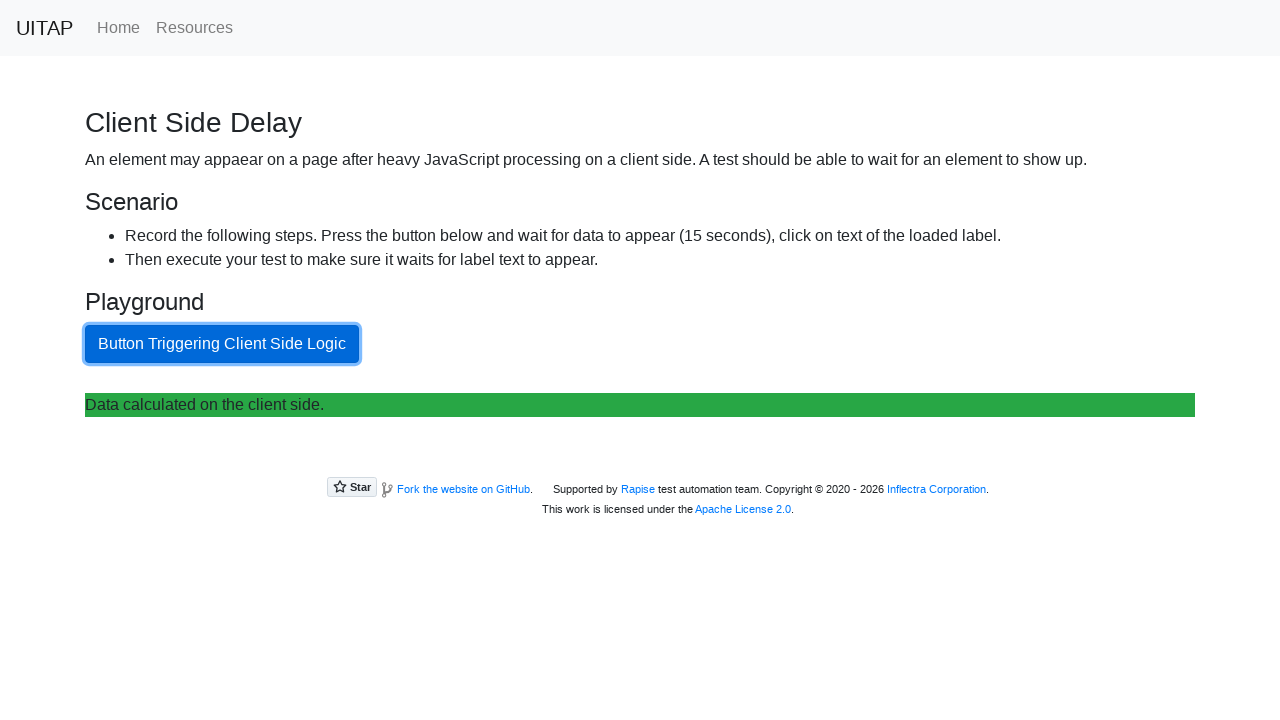

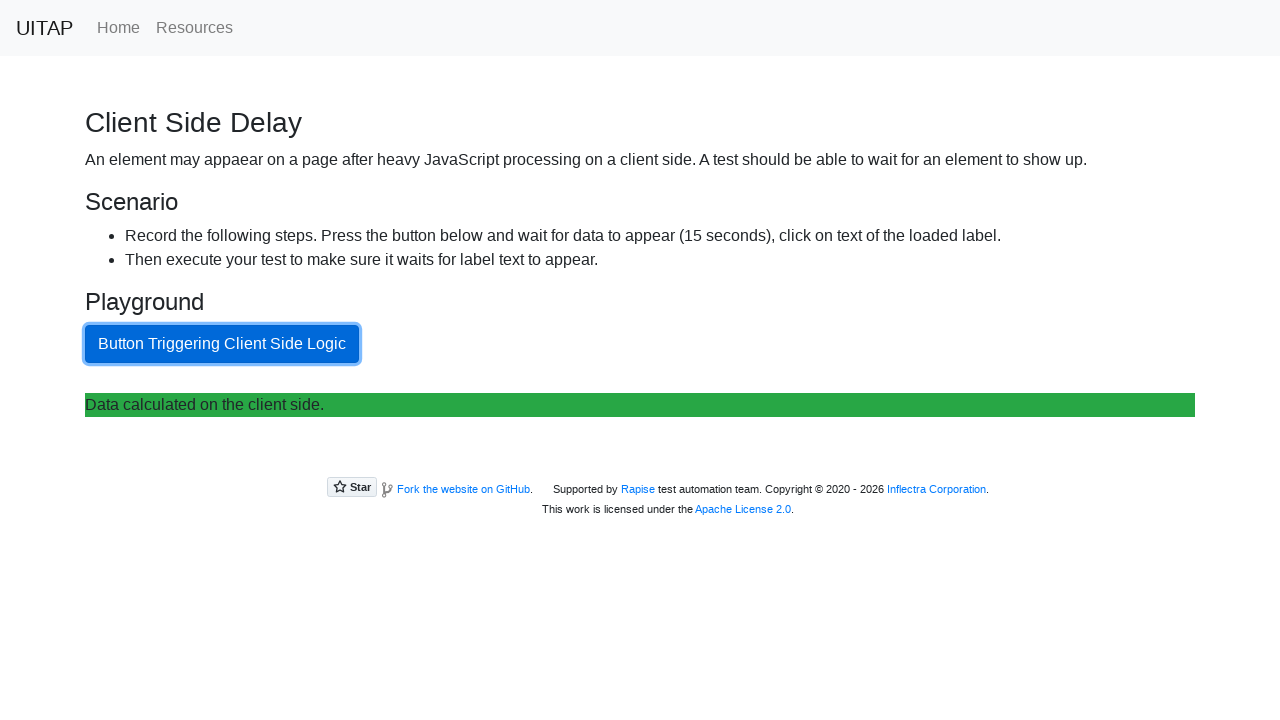